Tests dynamic control behavior by clicking Remove button, verifying "It's gone!" message appears, then clicking Add button and verifying "It's back!" message appears.

Starting URL: https://the-internet.herokuapp.com/dynamic_controls

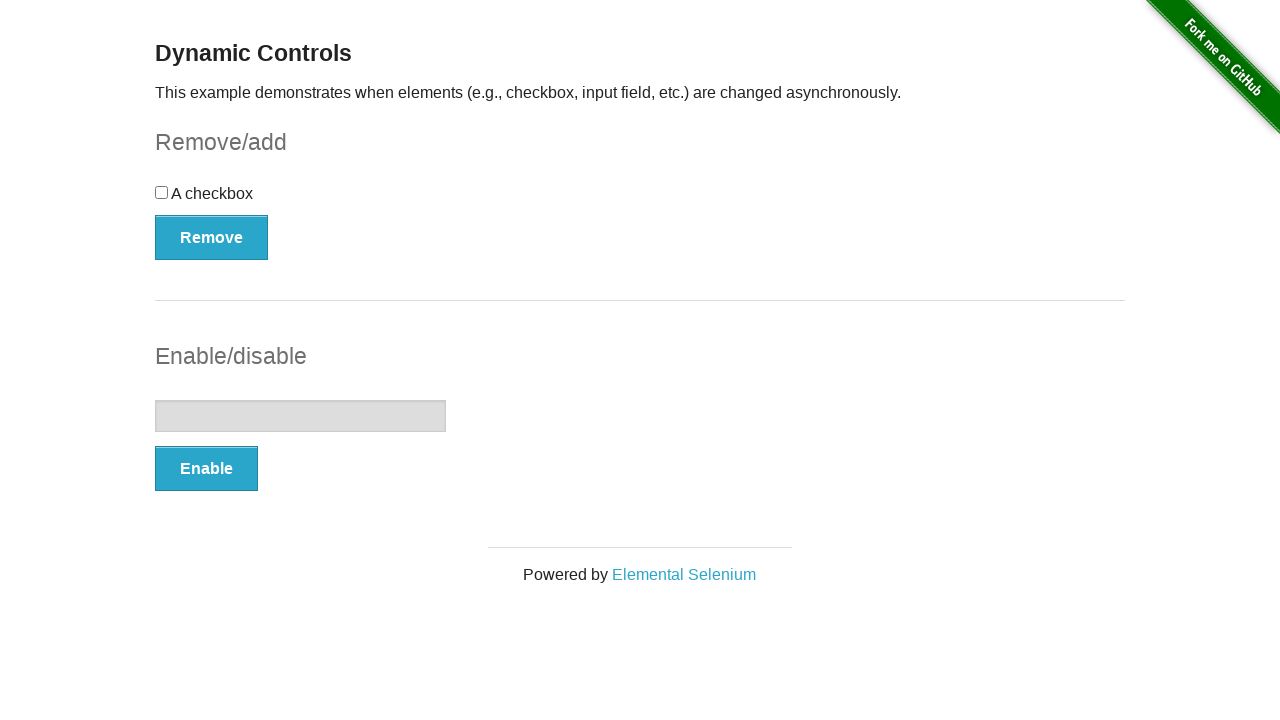

Navigated to dynamic controls test page
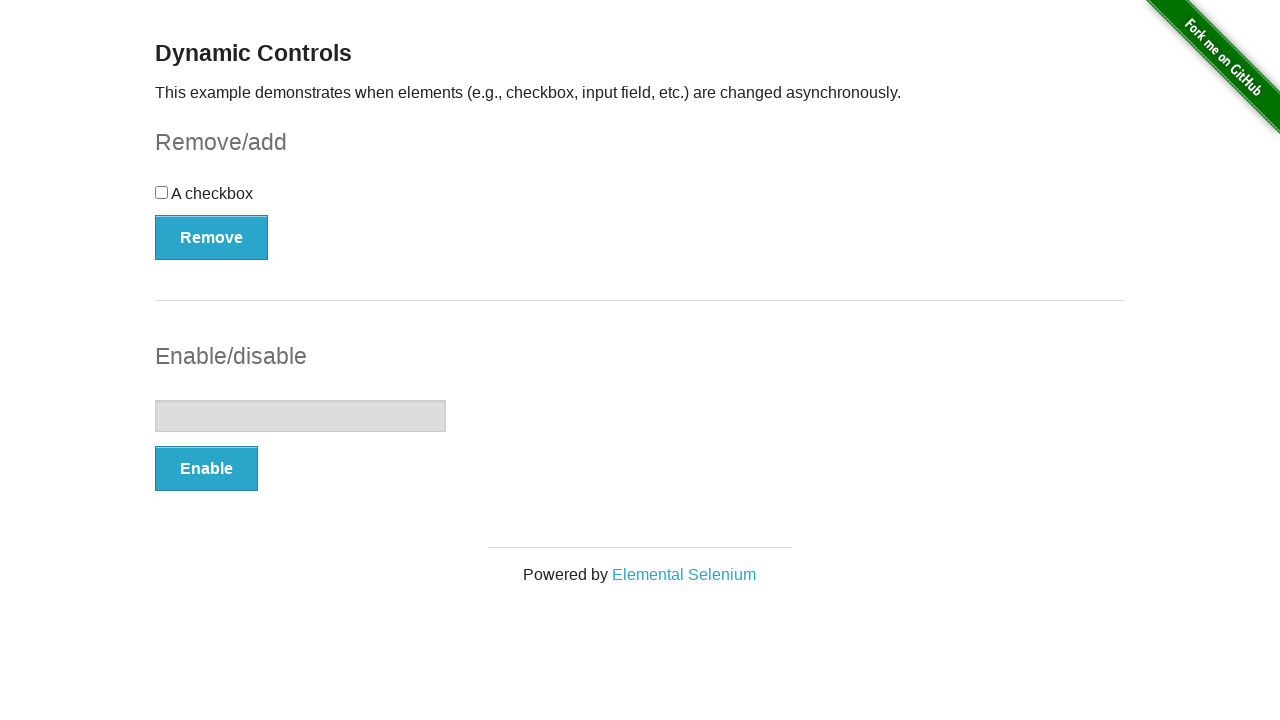

Clicked Remove button at (212, 237) on xpath=//button[@onclick='swapCheckbox()']
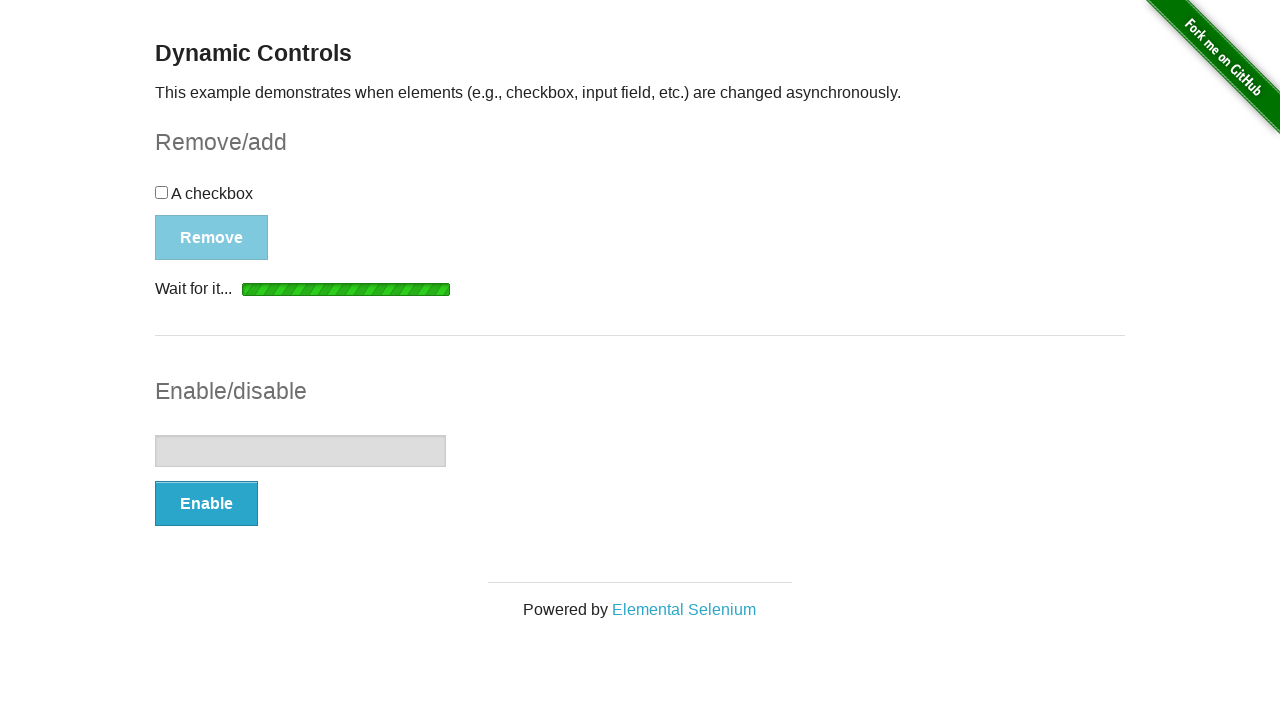

Waited for 'It's gone!' message to appear
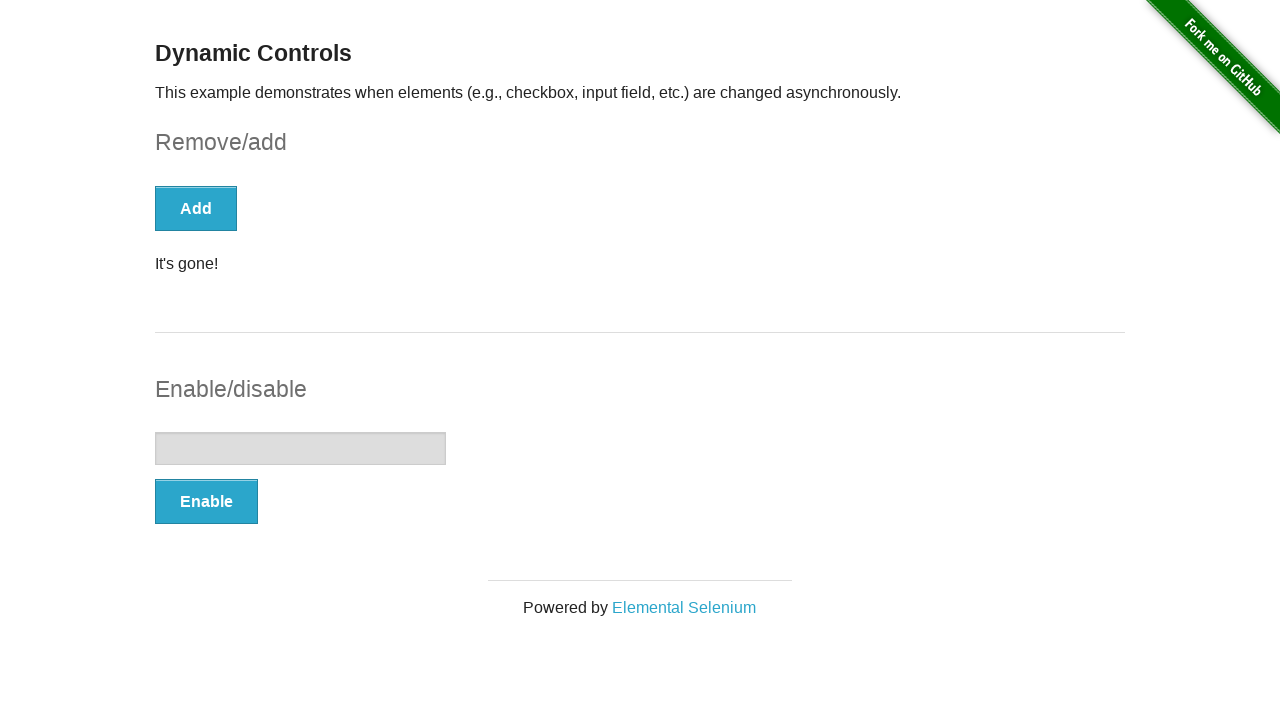

Verified 'It's gone!' message is visible
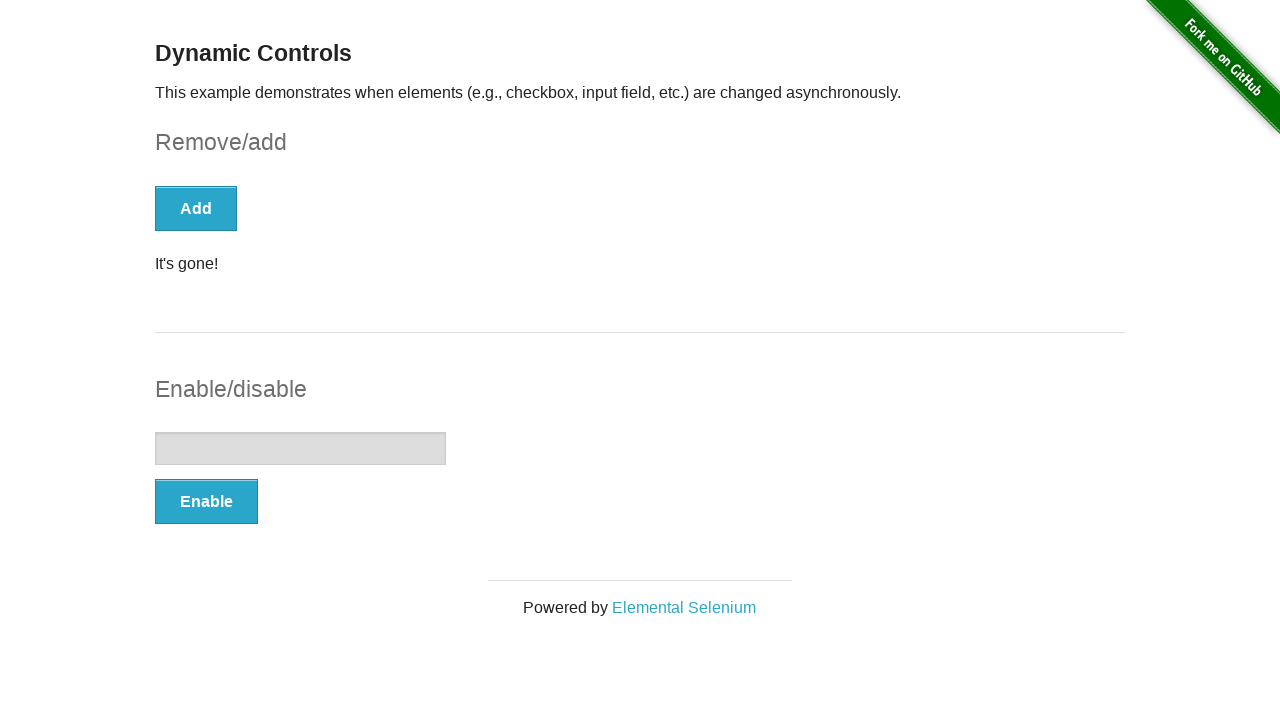

Clicked Add button at (196, 208) on xpath=//button[text()='Add']
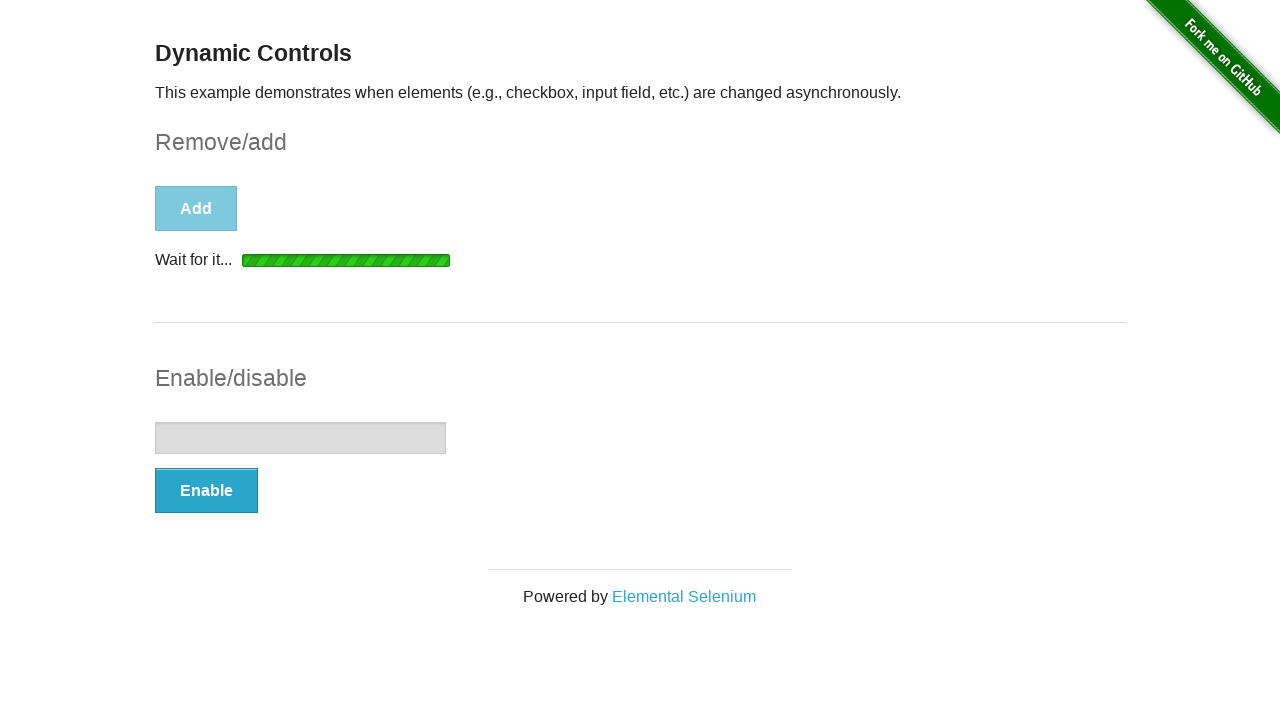

Waited for 'It's back!' message to appear
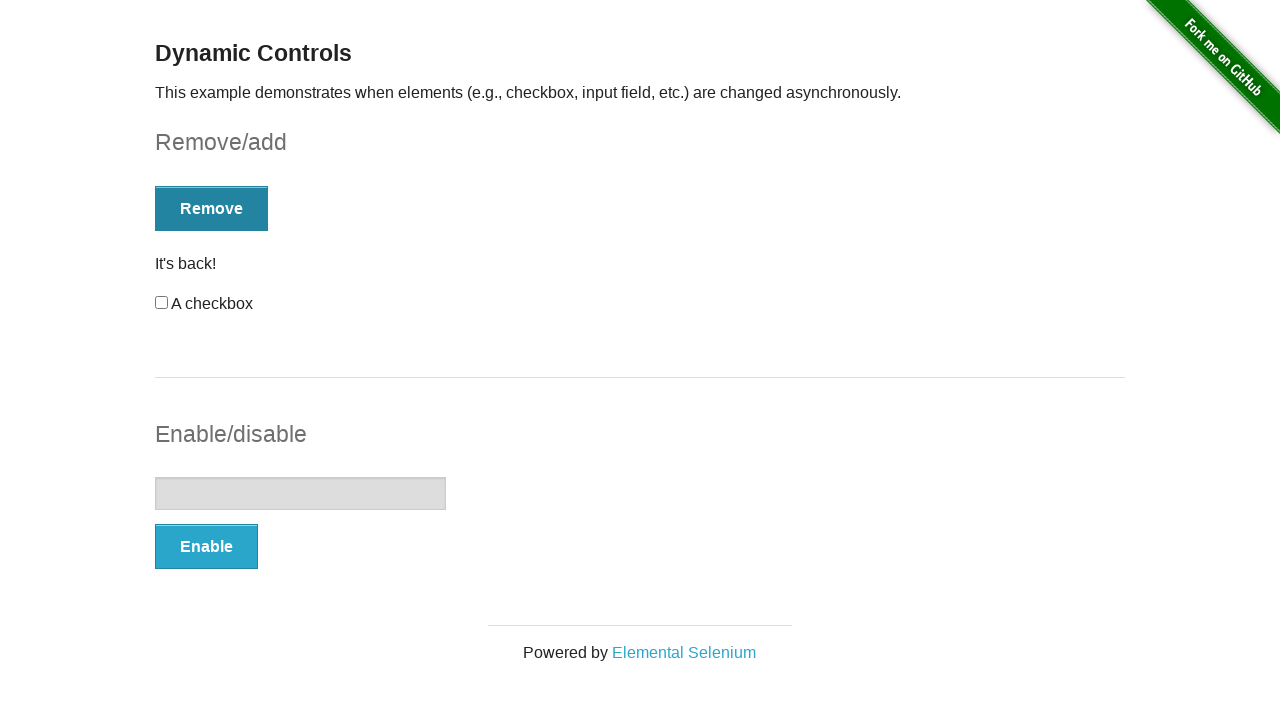

Verified 'It's back!' message is visible
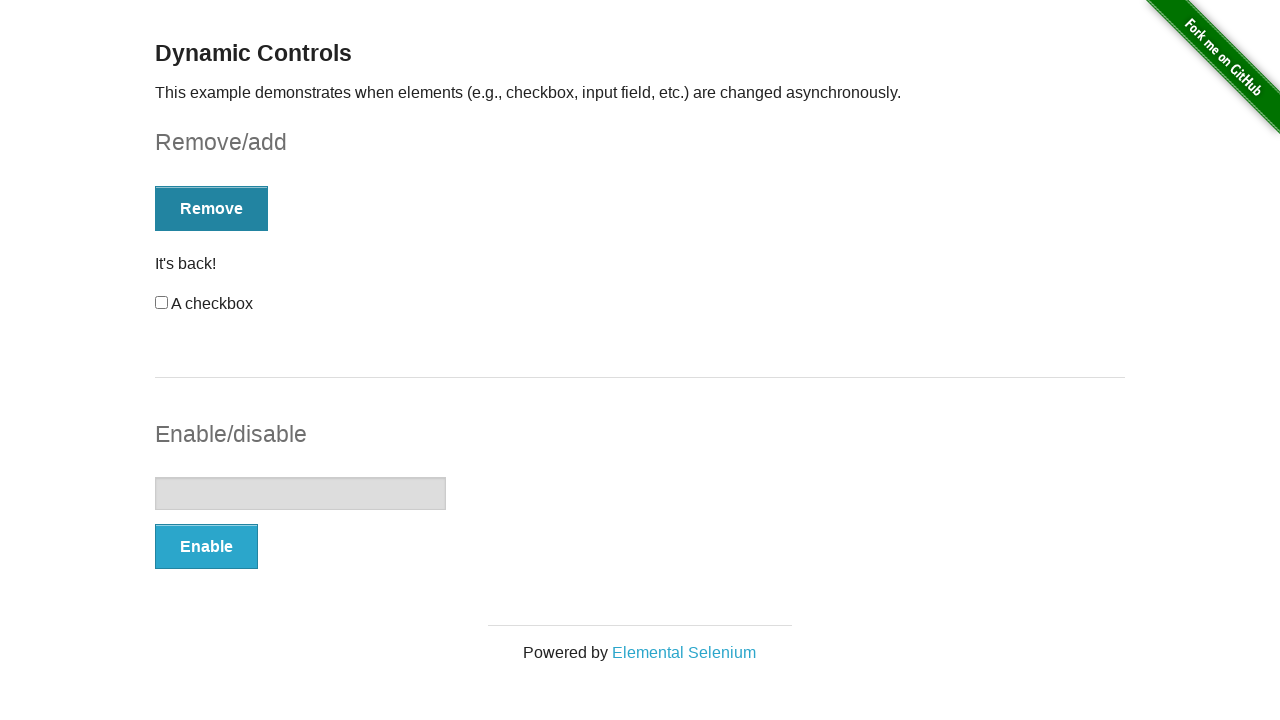

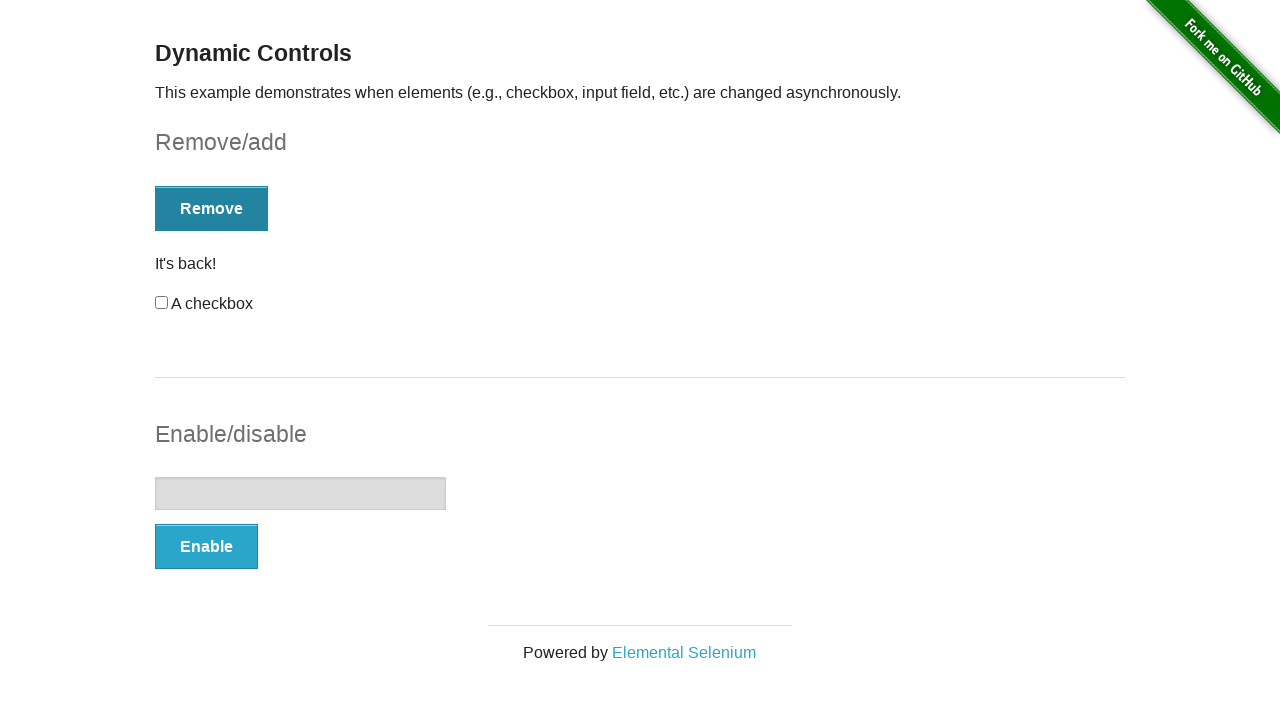